Tests dynamic properties page by waiting for a button to become visible/clickable after a delay and then clicking it

Starting URL: https://demoqa.com/dynamic-properties

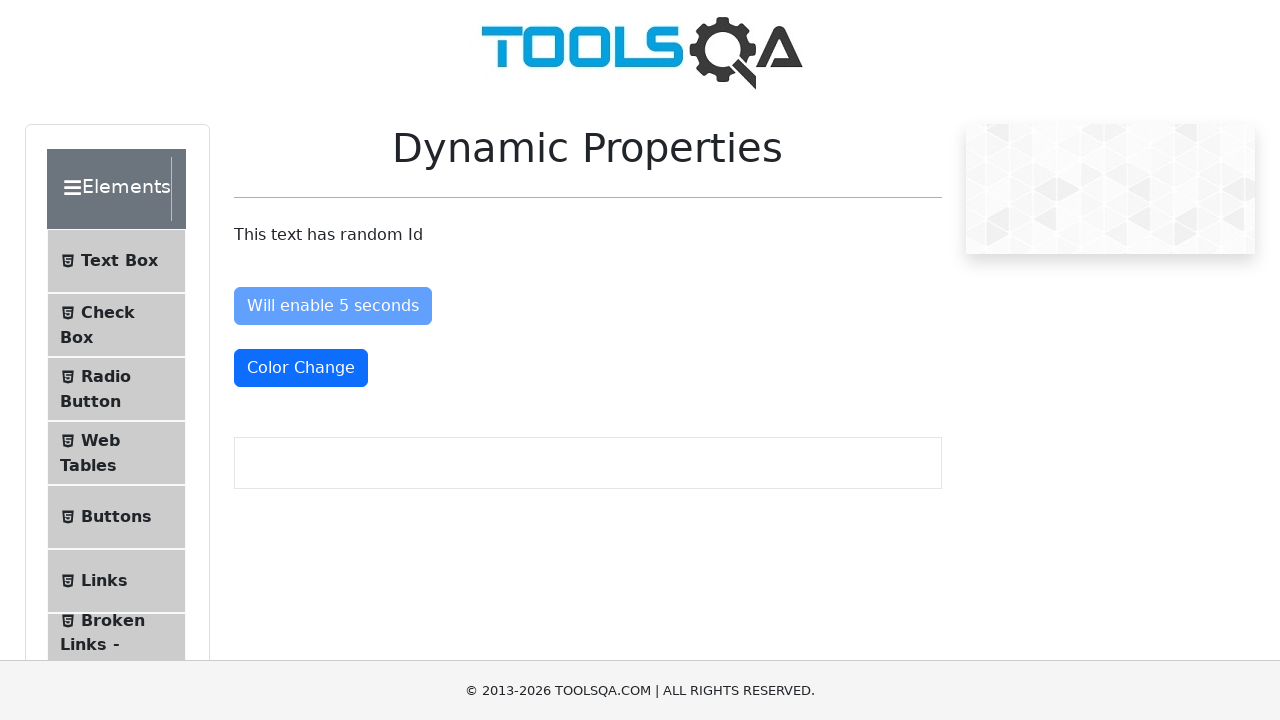

Waited for 'Visible After 5 Seconds' button to become visible
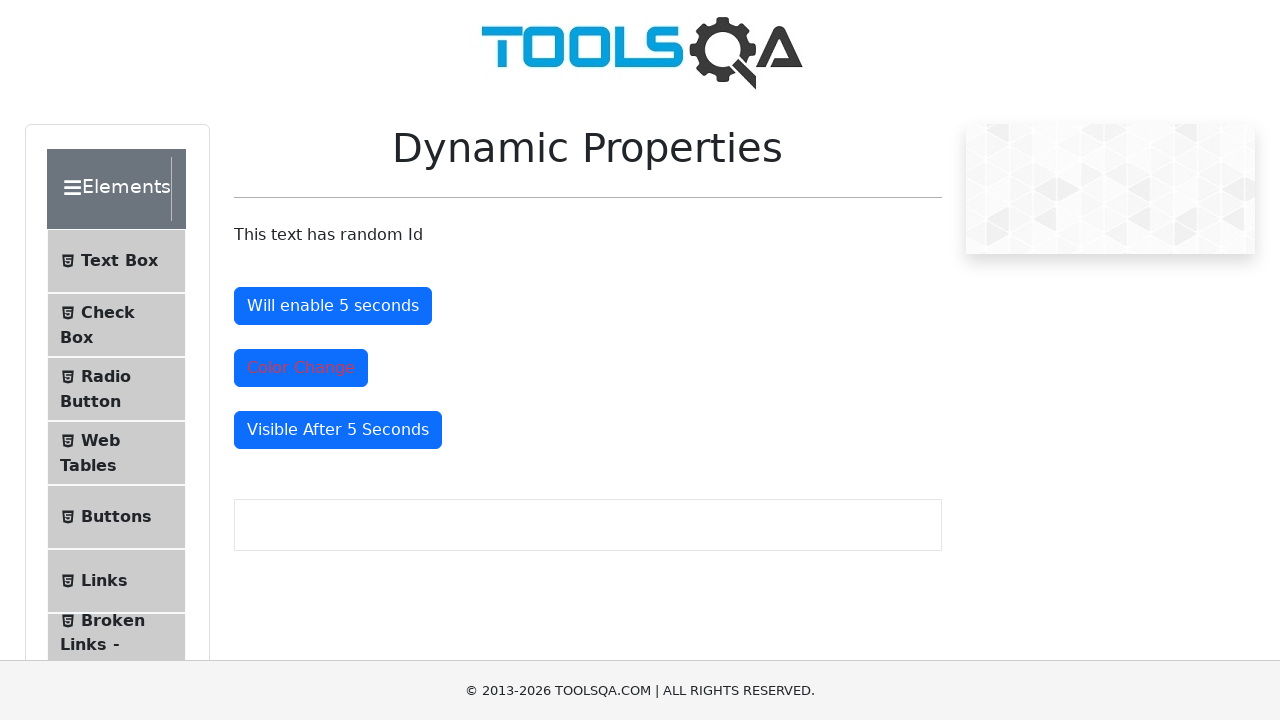

Clicked the 'Visible After 5 Seconds' button at (338, 430) on #visibleAfter
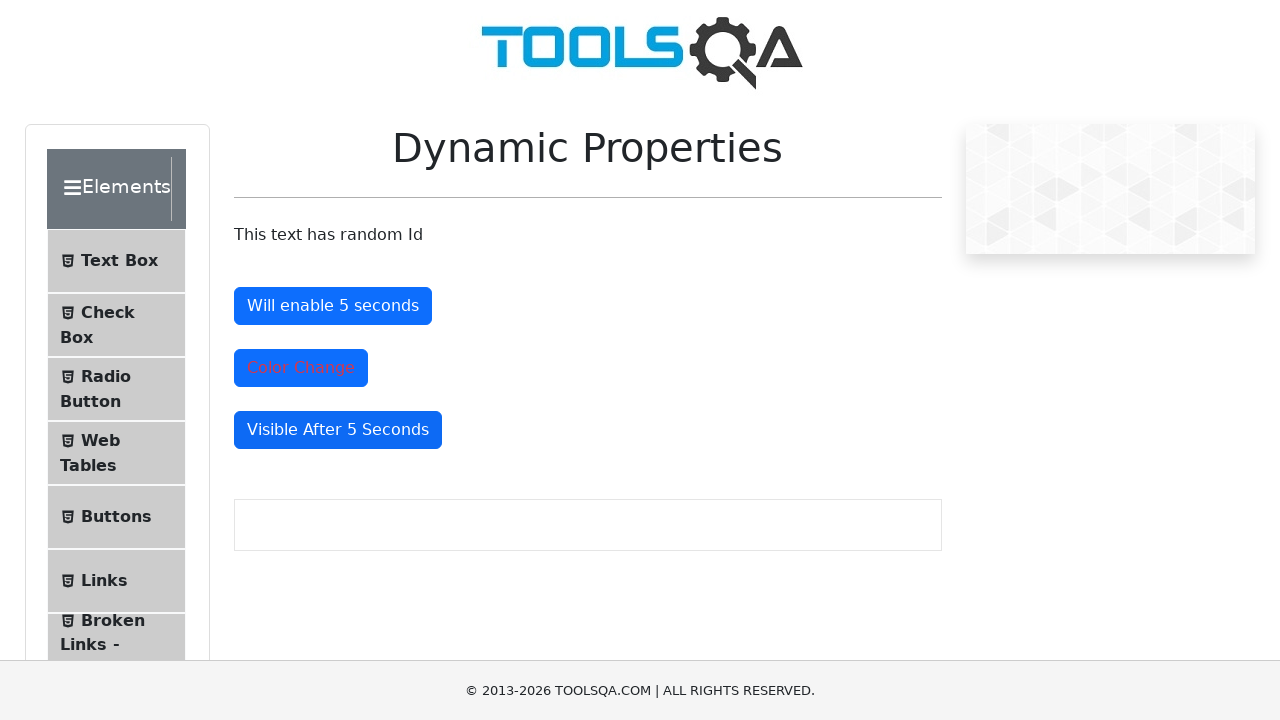

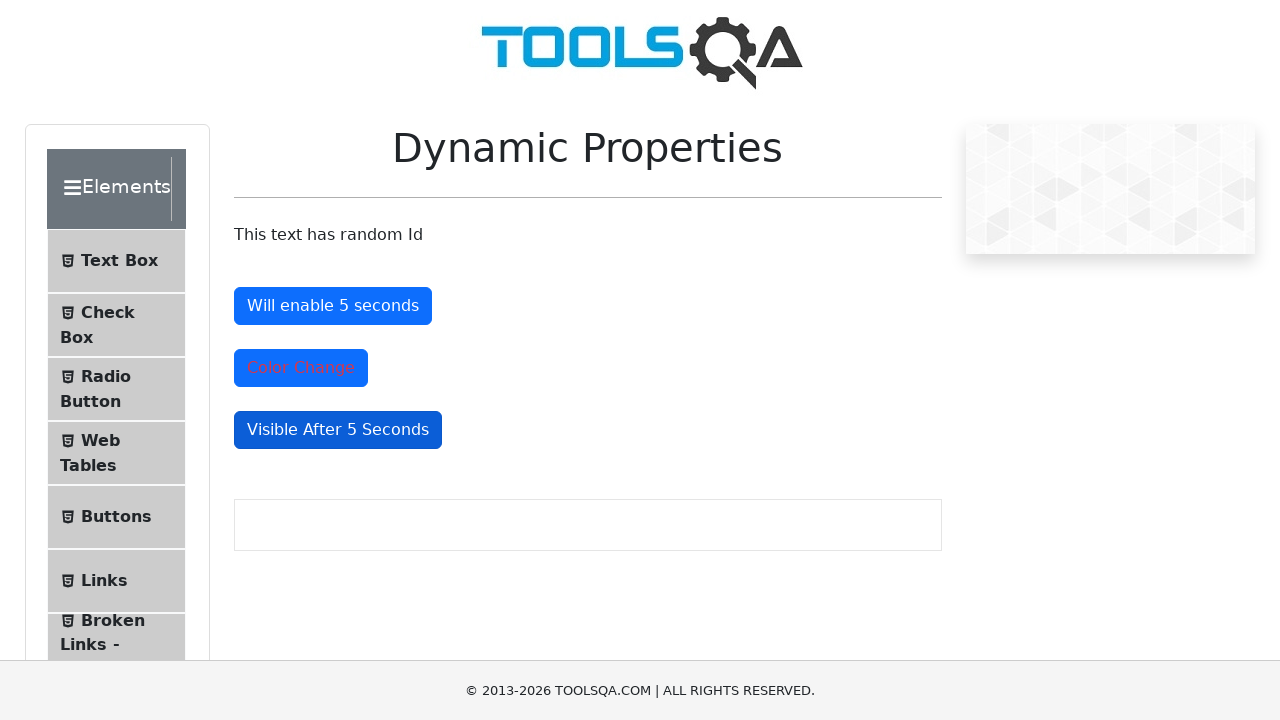